Tests different types of mouse button interactions including double-click and right-click on demo buttons

Starting URL: https://demoqa.com/buttons

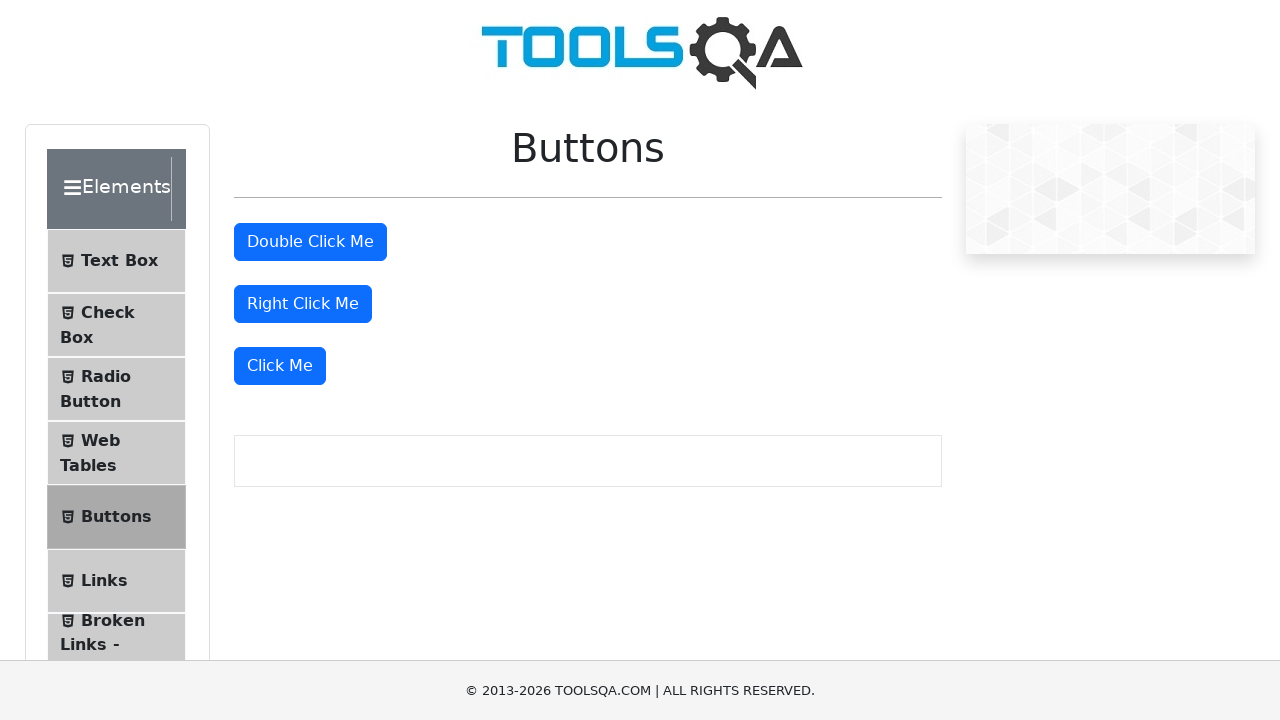

Located the double-click button element
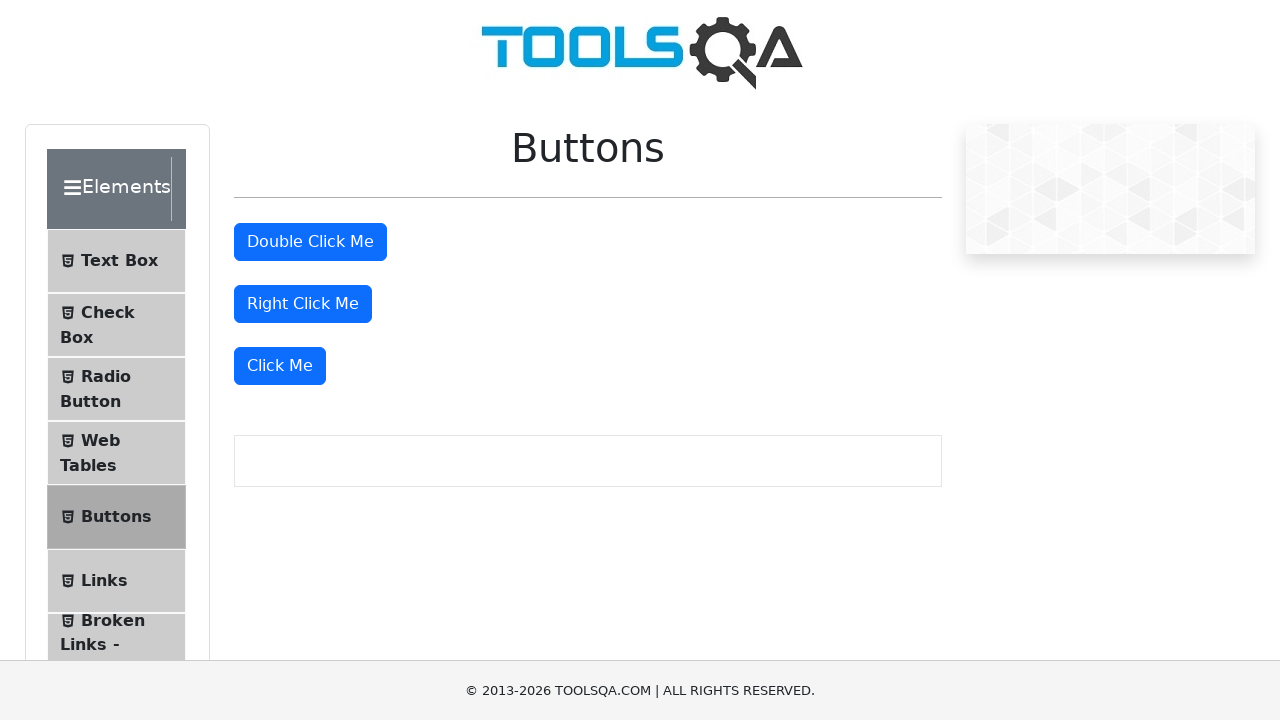

Double-clicked the double-click button at (310, 242) on button#doubleClickBtn
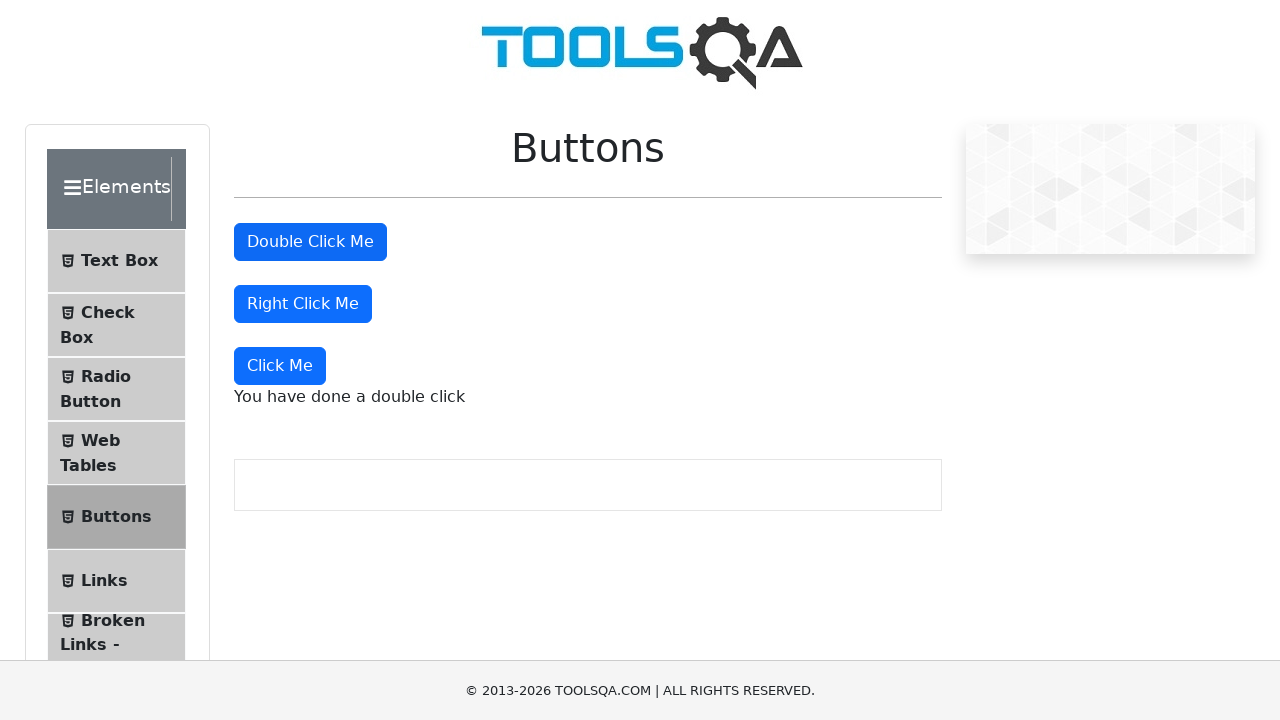

Located the right-click button element
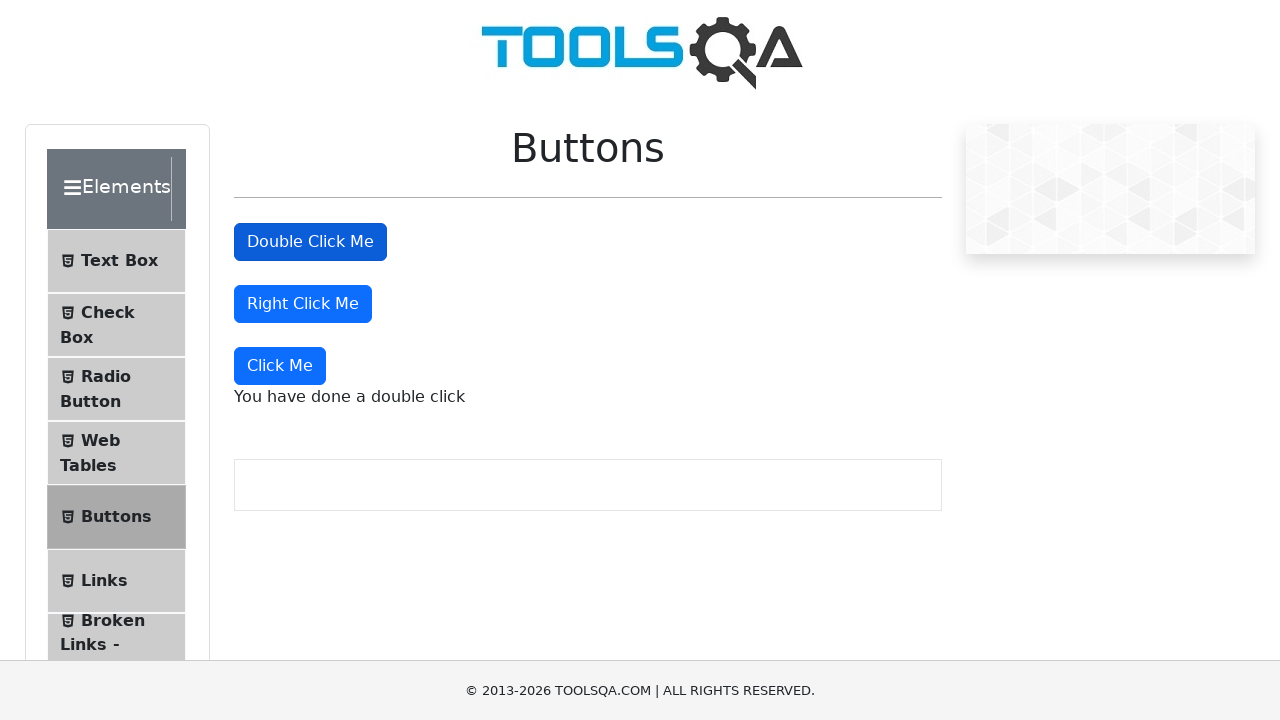

Right-clicked the right-click button at (303, 304) on button#rightClickBtn
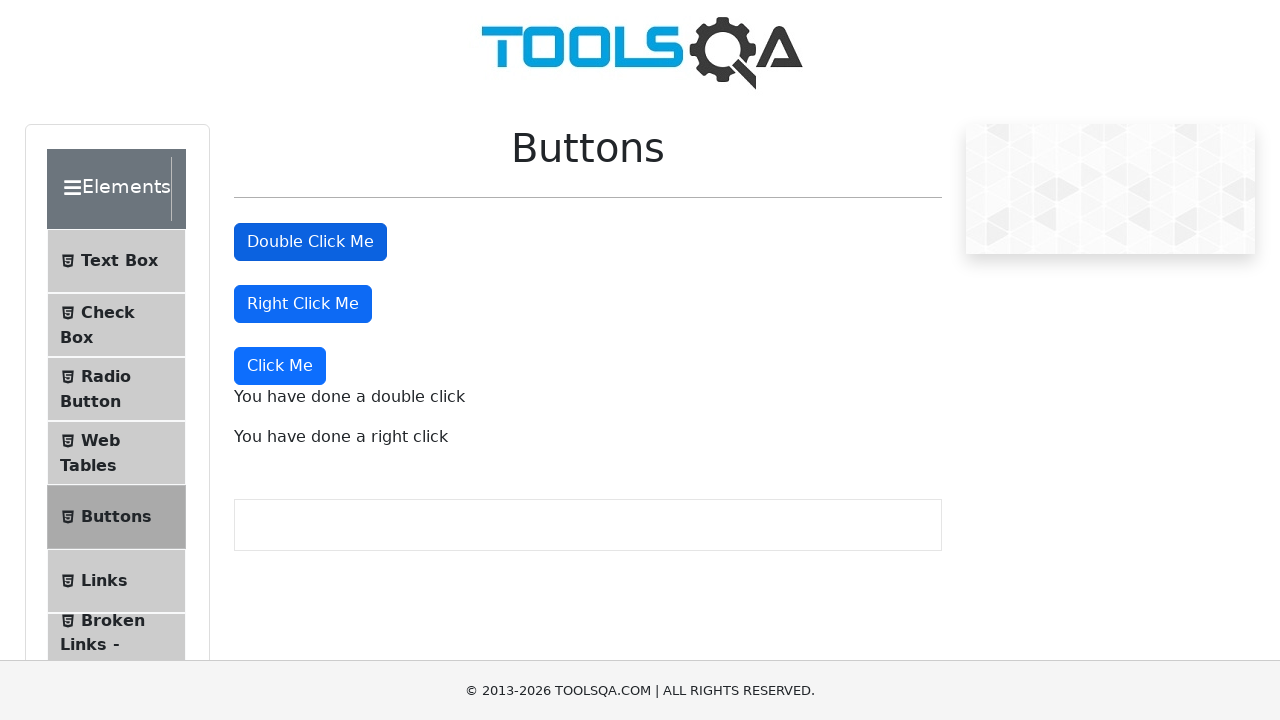

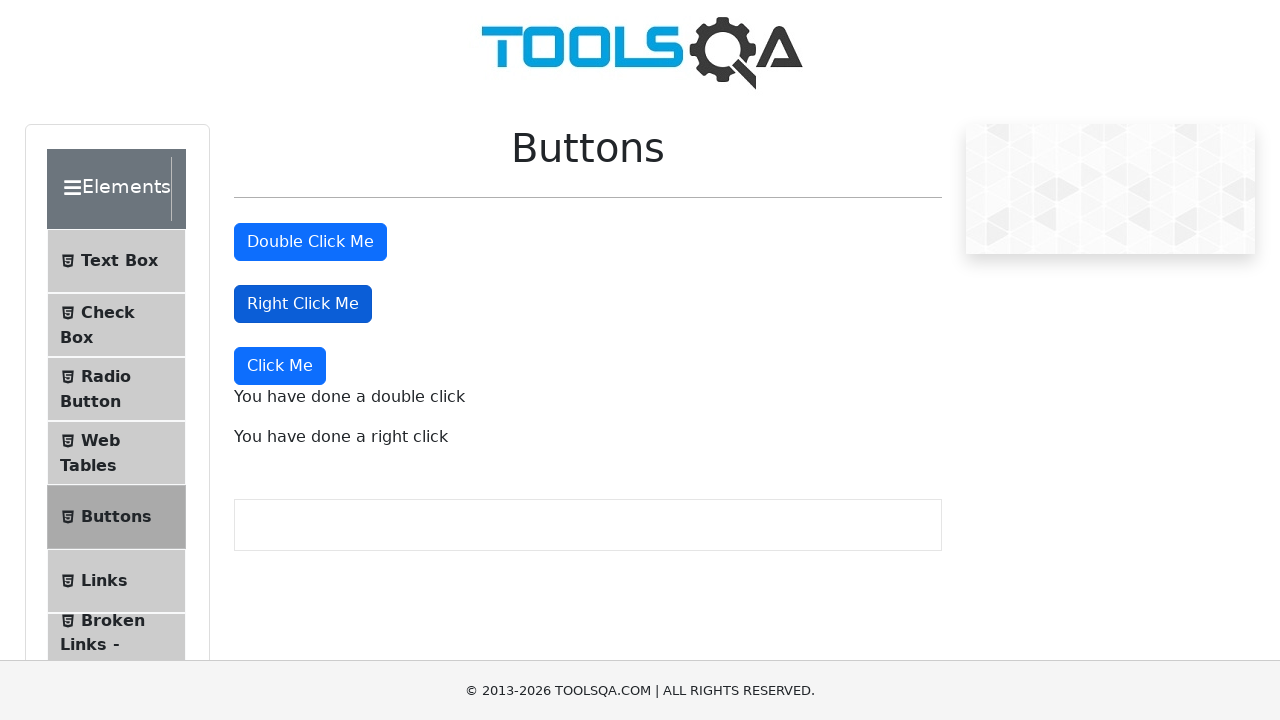